Tests dropdown selection by selecting an option using its visible text label

Starting URL: http://the-internet.herokuapp.com/dropdown

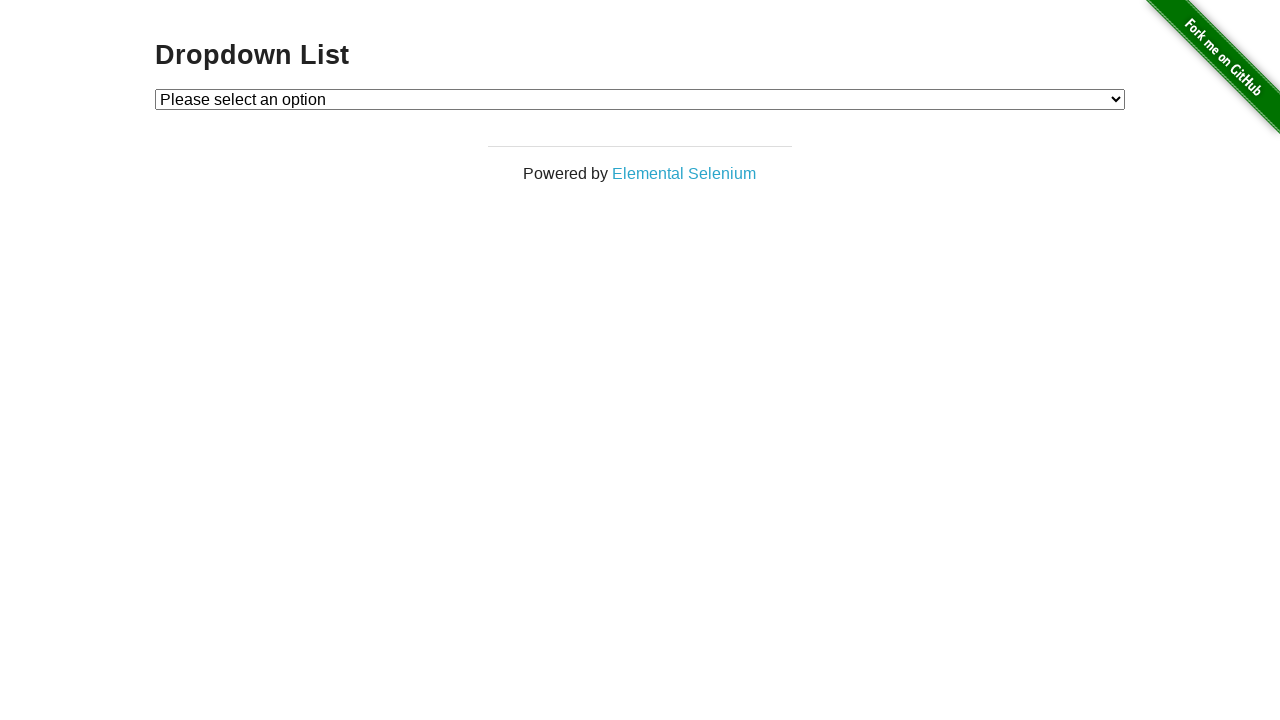

Selected 'Option 1' from dropdown menu using visible text label on #dropdown
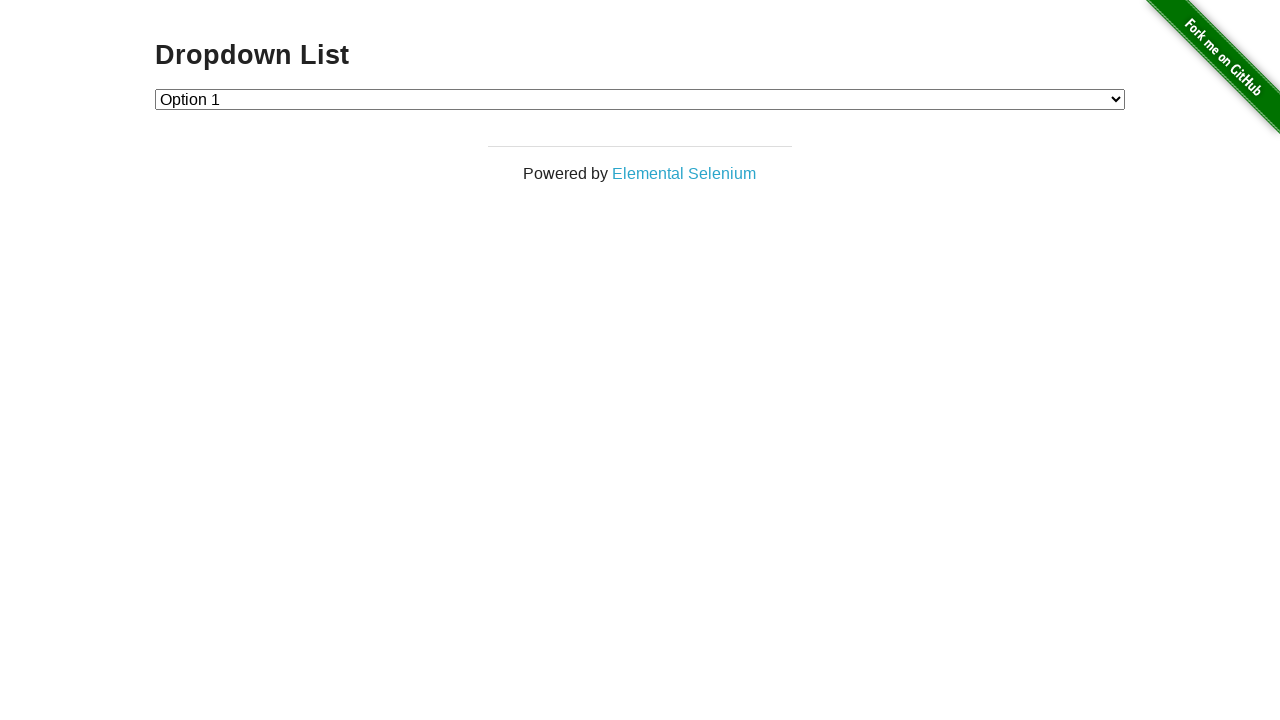

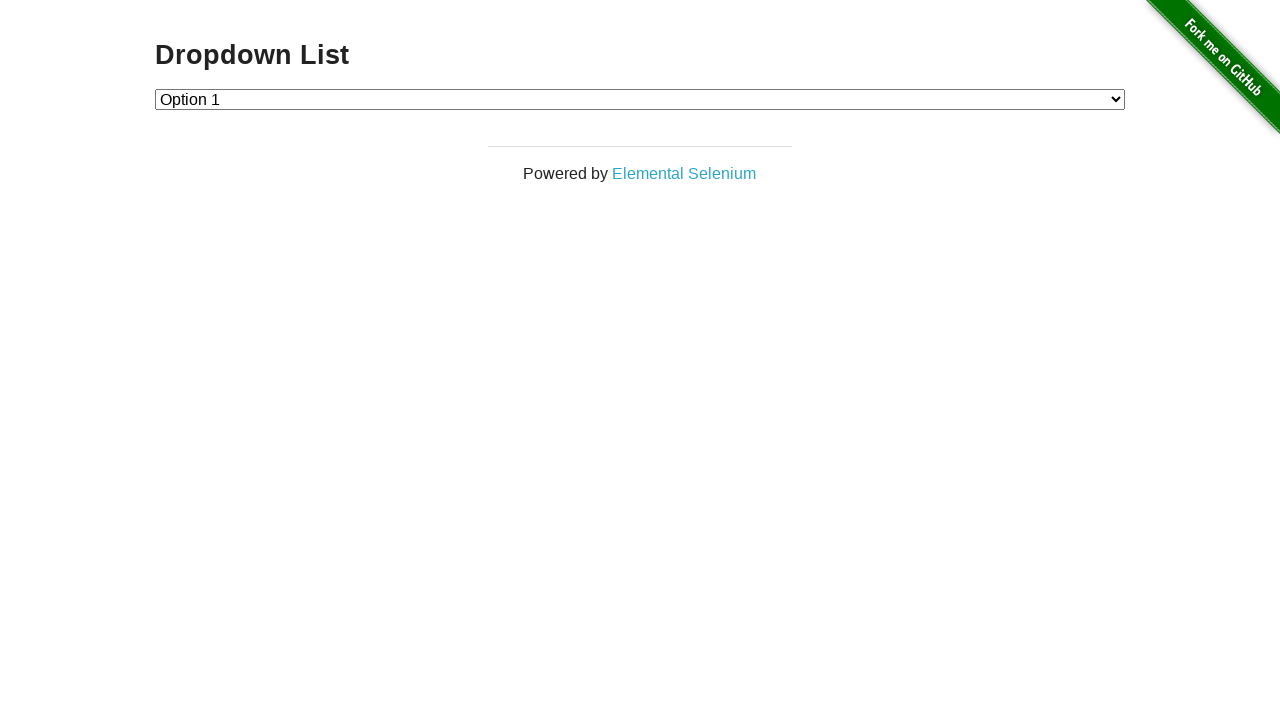